Tests skipping analyze and clicking next to navigate to steer gemma section

Starting URL: https://neuronpedia.org/gemma-scope#analyze

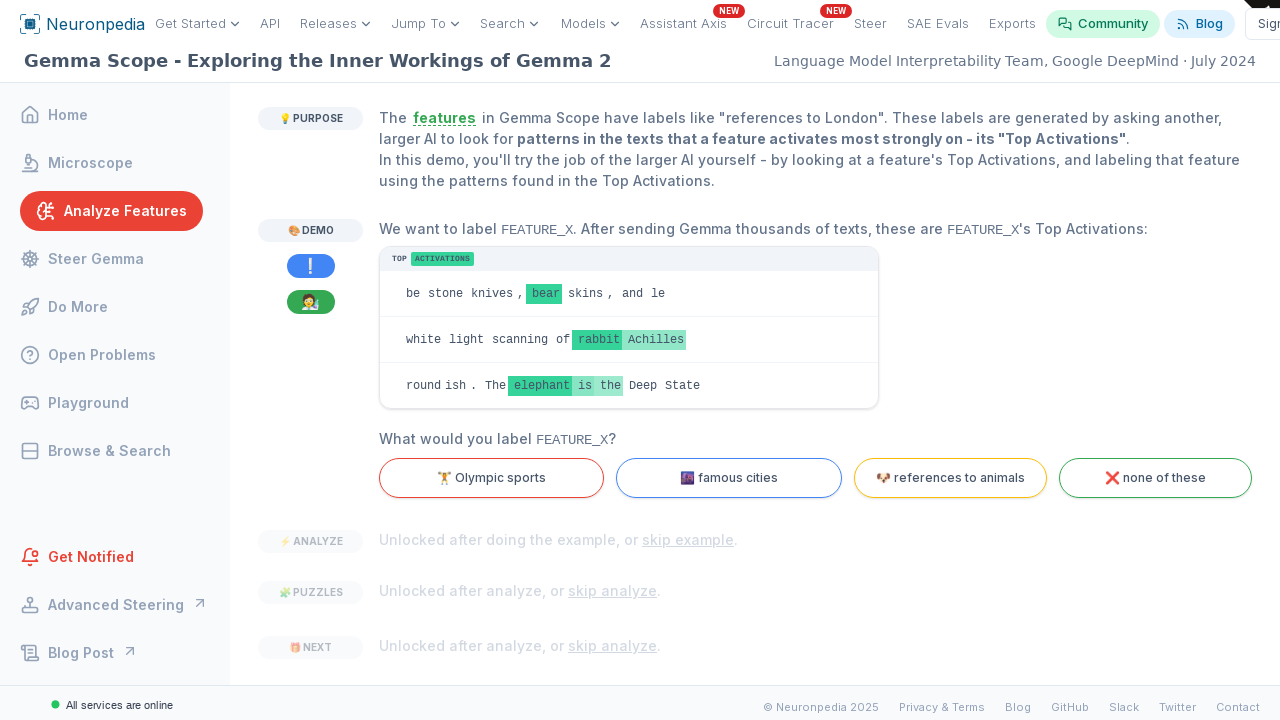

Clicked 'skip analyze' button (second occurrence) to bypass analyze section at (612, 646) on internal:role=button[name="skip analyze"i] >> nth=1
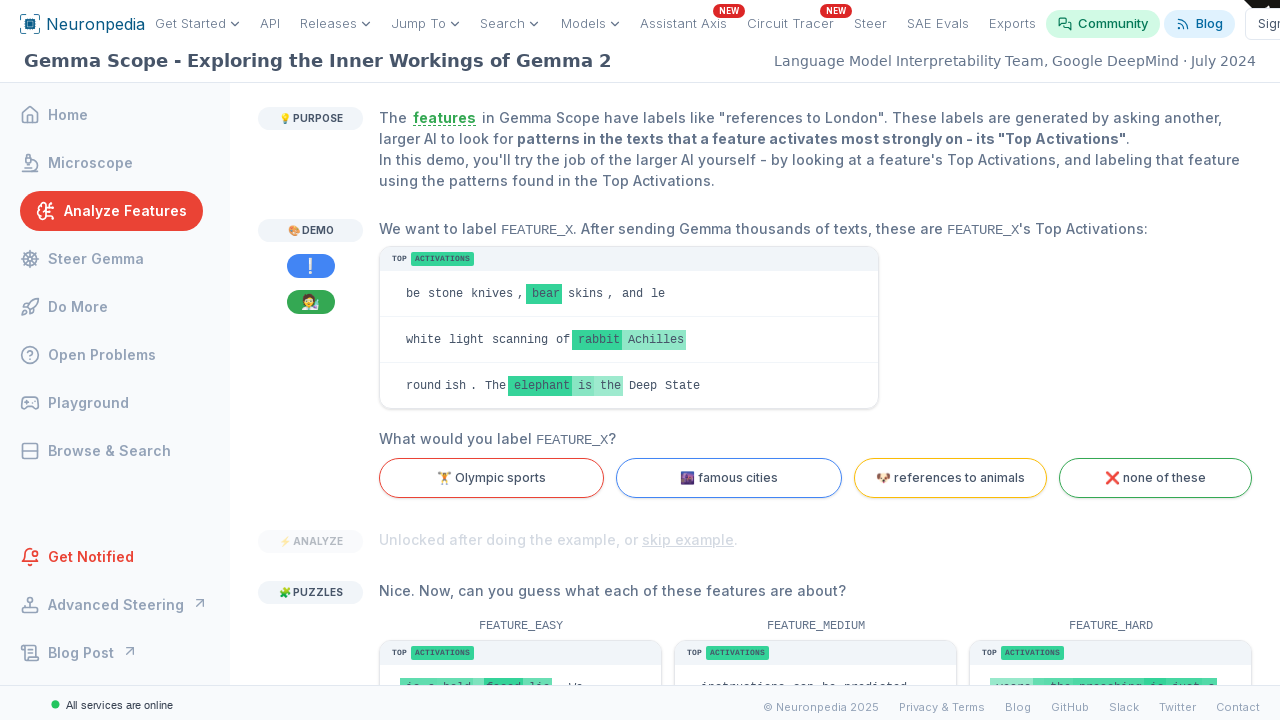

Clicked 'Next - Steer Gemma' button to navigate to steer section at (484, 540) on internal:role=button[name=" Next - Steer Gemma"i]
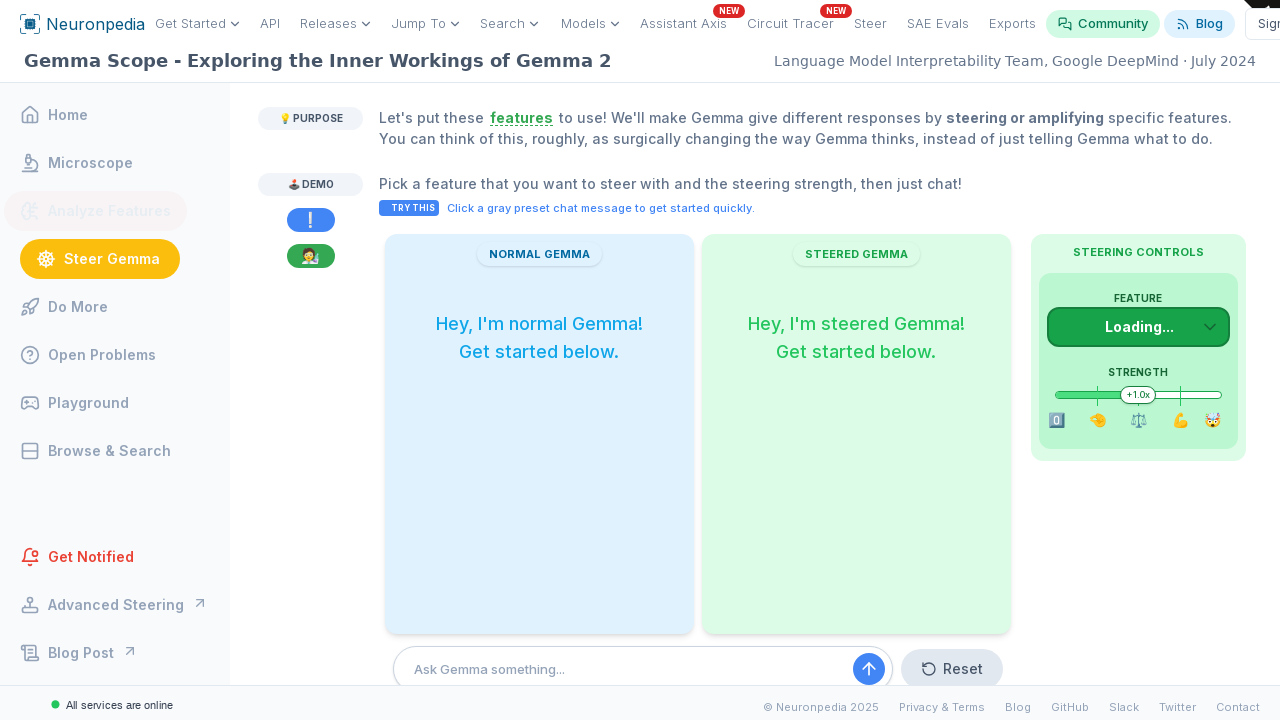

Verified URL changed to https://www.neuronpedia.org/gemma-scope#steer
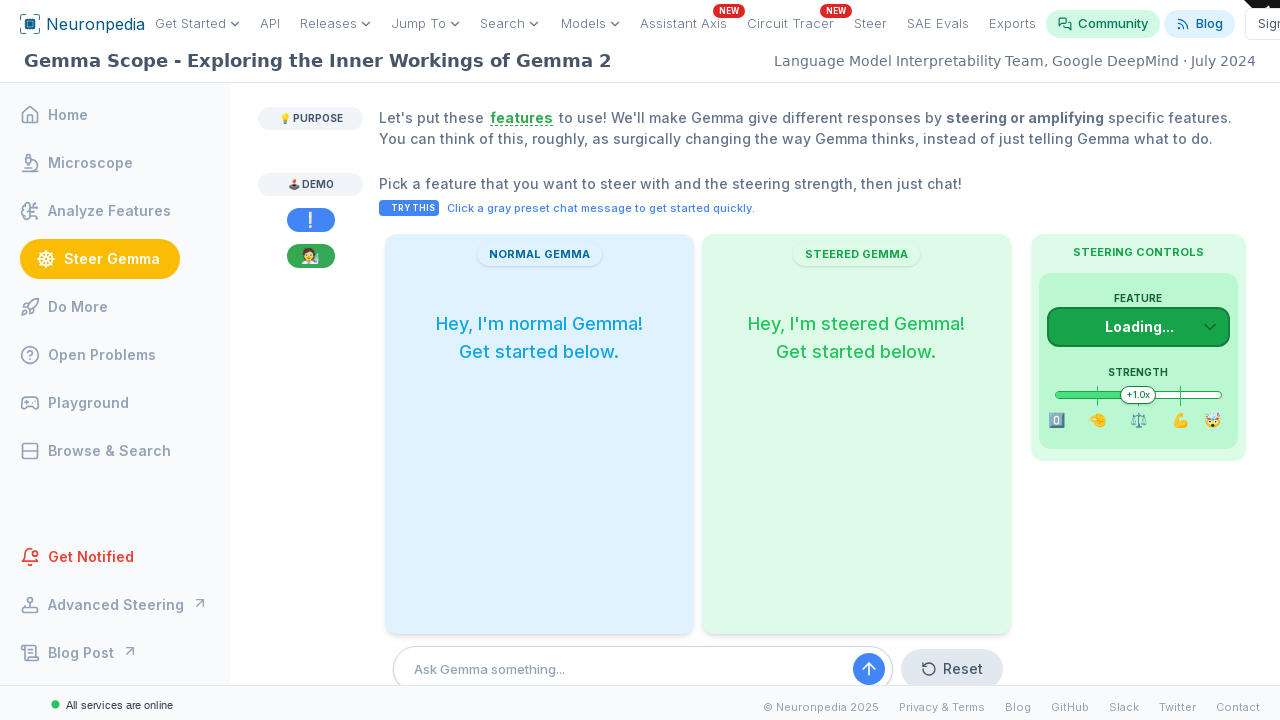

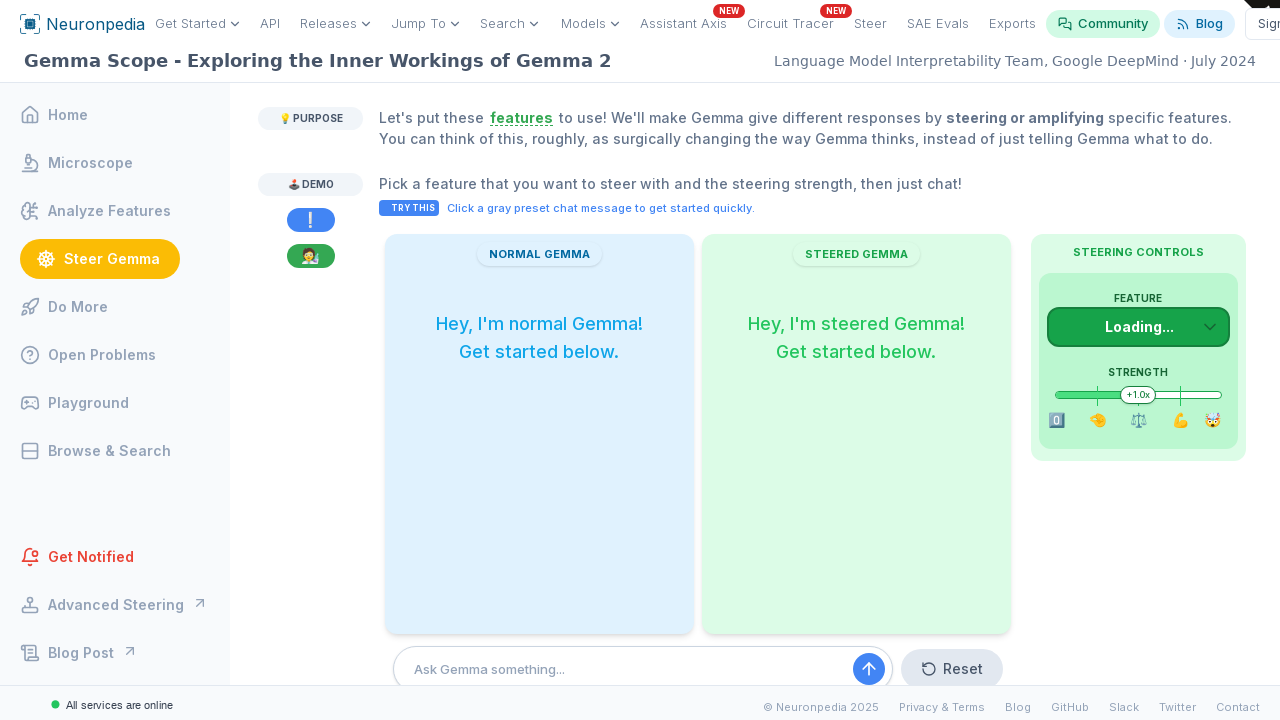